Tests right-click functionality by right-clicking on the A/B Testing link

Starting URL: https://practice.cydeo.com/

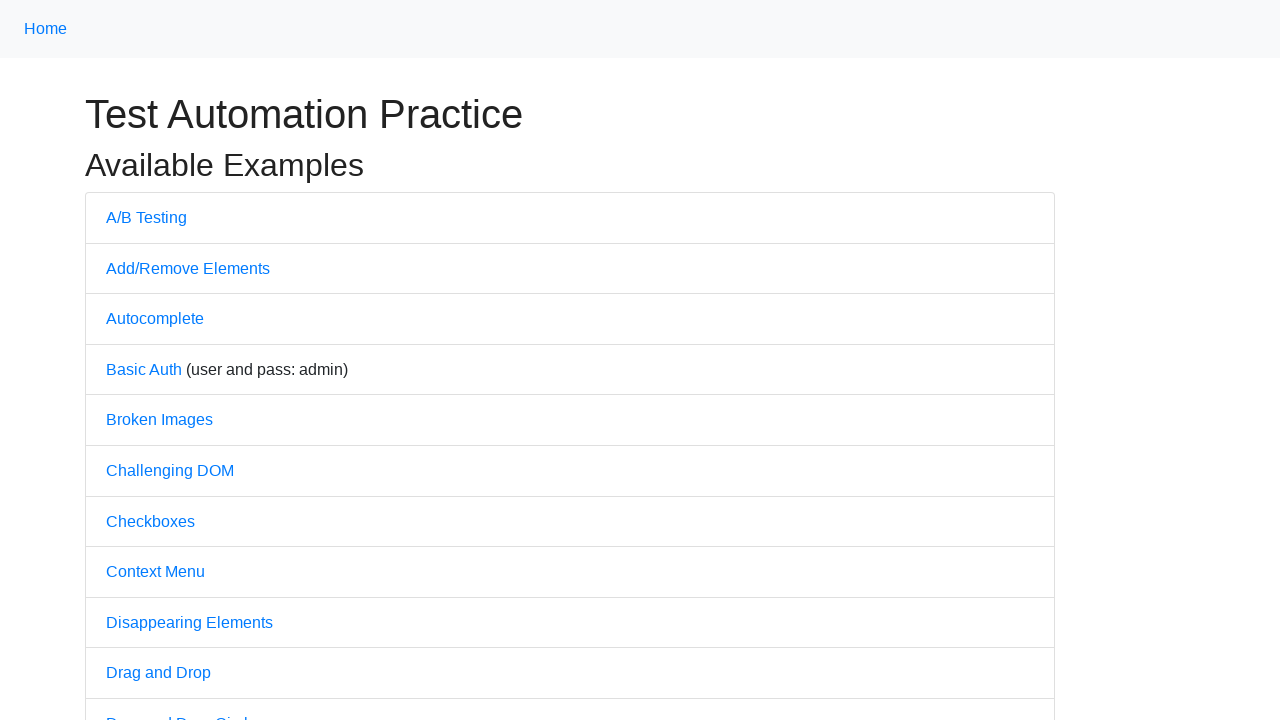

Navigated to https://practice.cydeo.com/
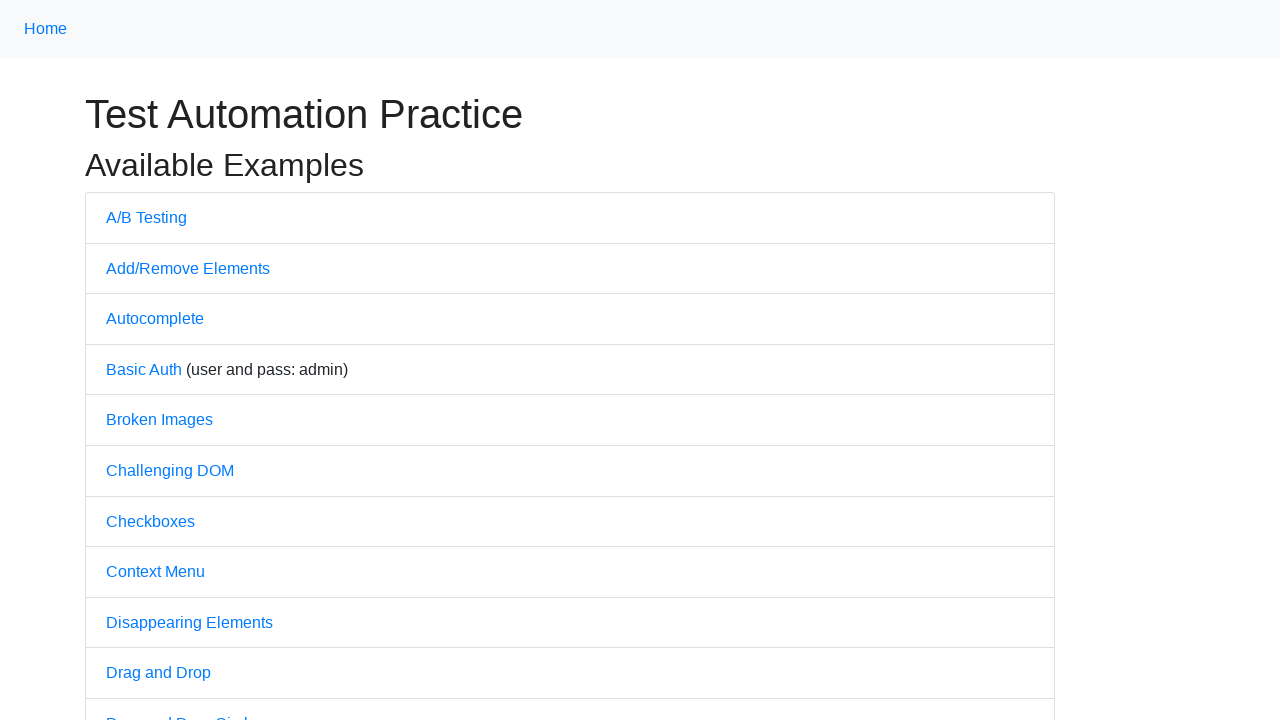

Right-clicked on the A/B Testing link at (146, 217) on text='A/B Testing'
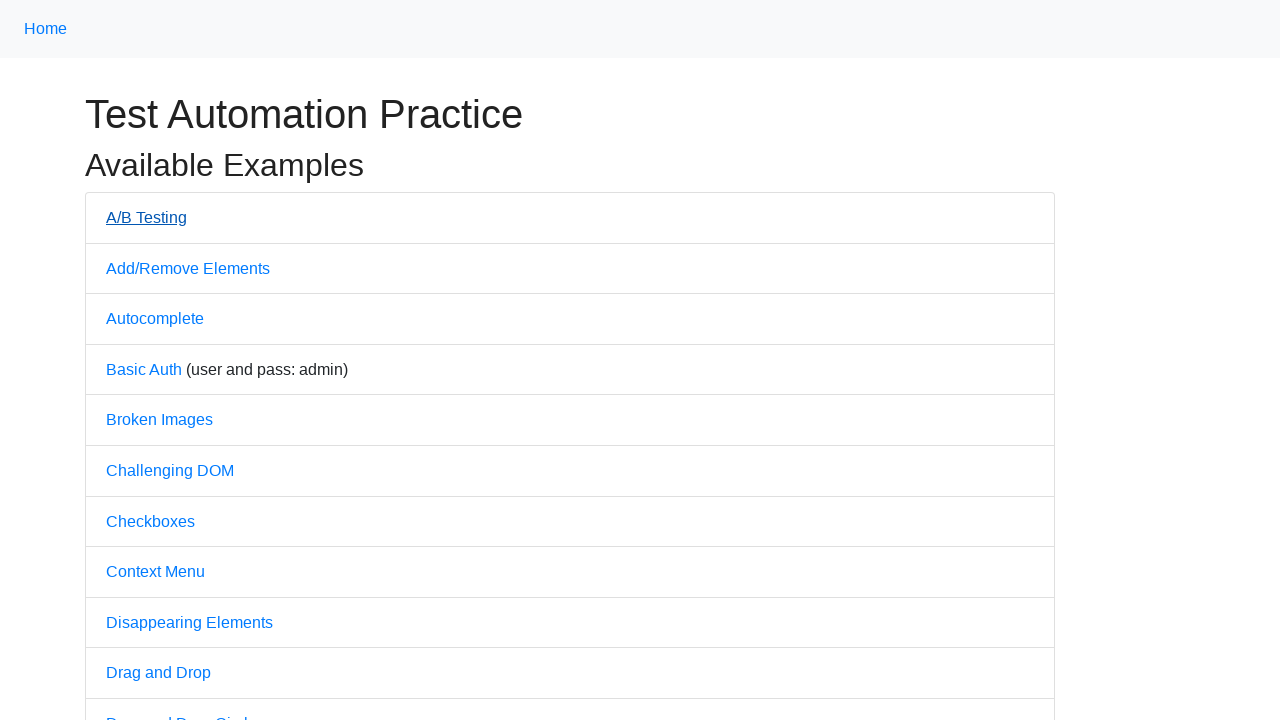

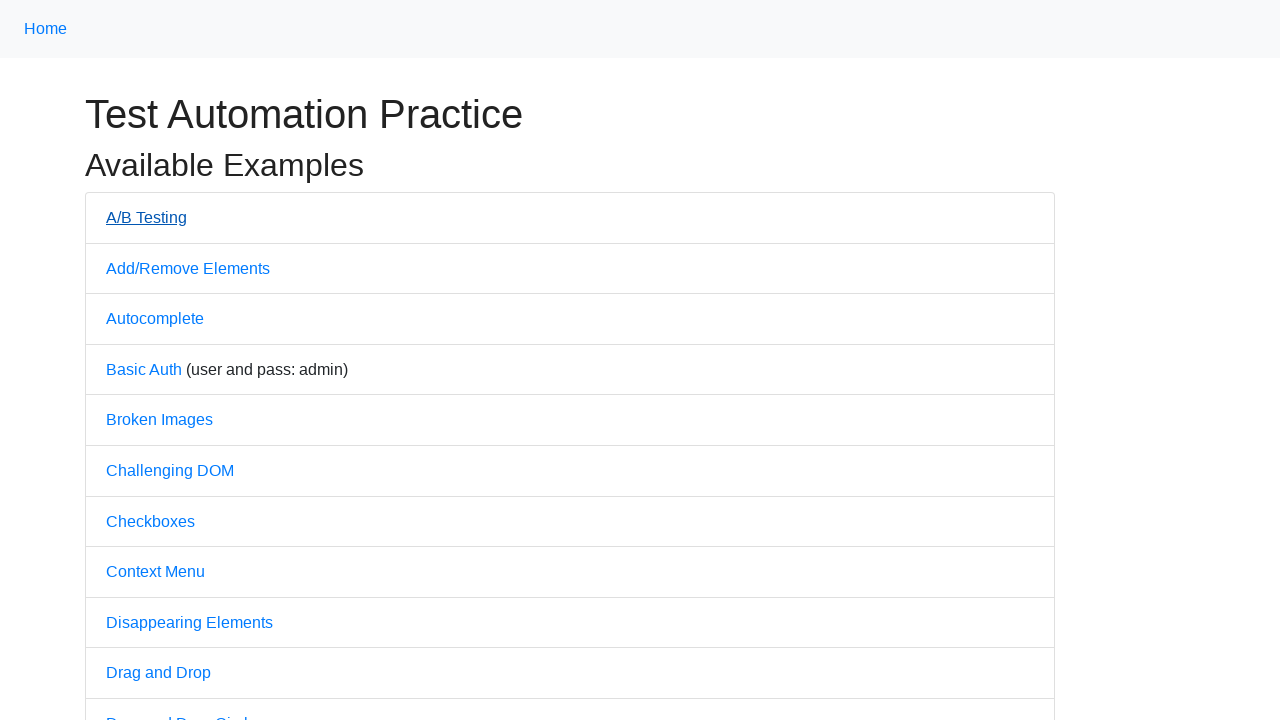